Tests date picker functionality on Element UI documentation page by filling in date values and interacting with date picker components

Starting URL: https://element.eleme.cn/#/zh-CN/component/date-picker

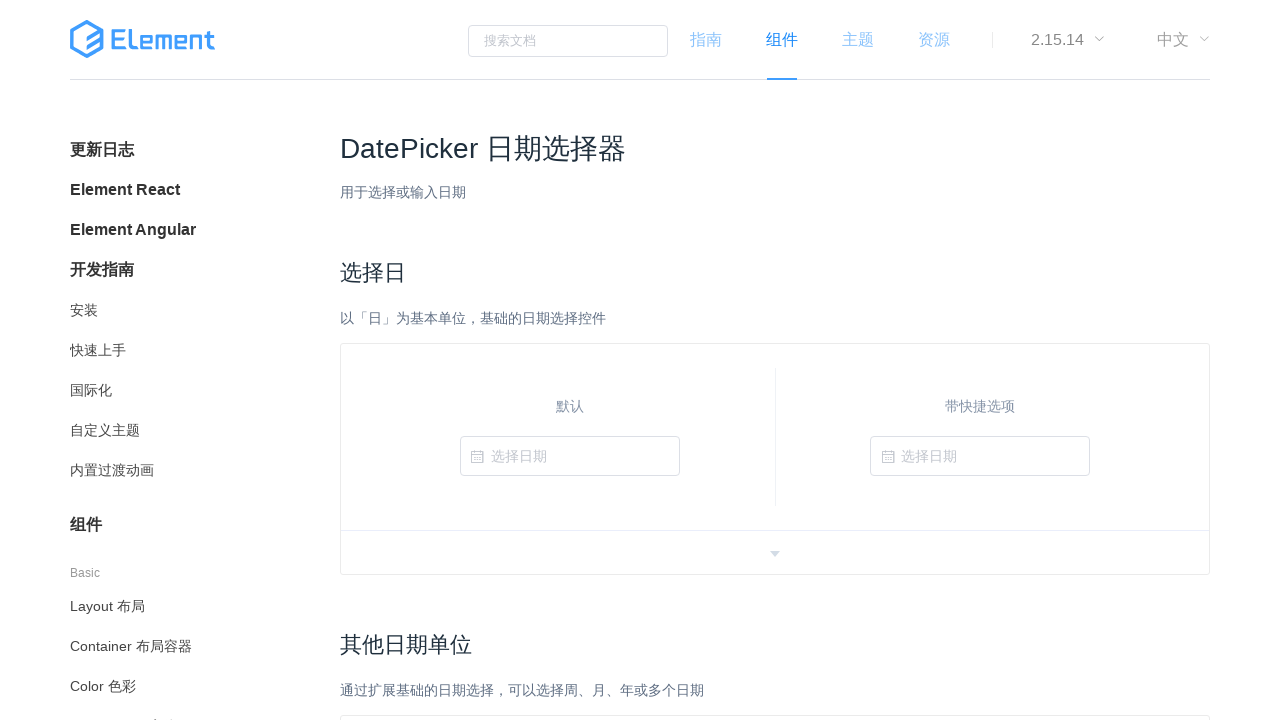

Filled default date picker with 2023-10-08 on //span[text()='默认']/..//input
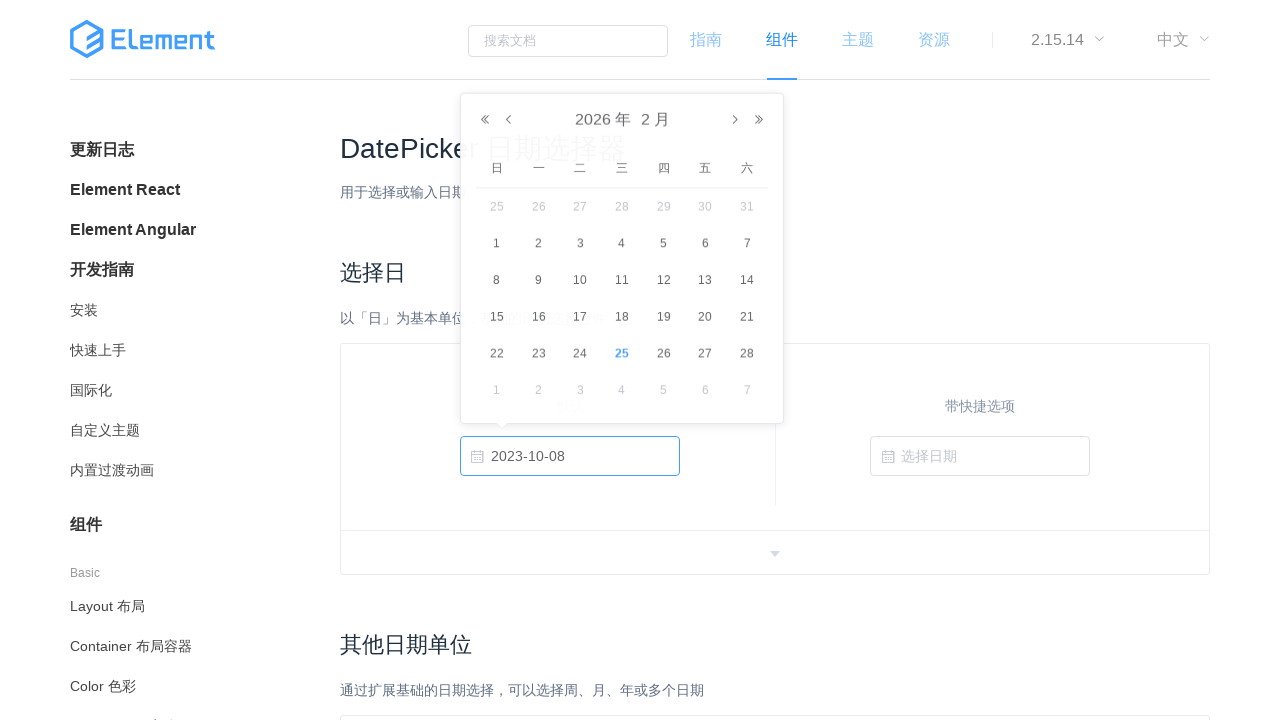

Clicked section with quick options at (980, 407) on xpath=//span[text()='带快捷选项']
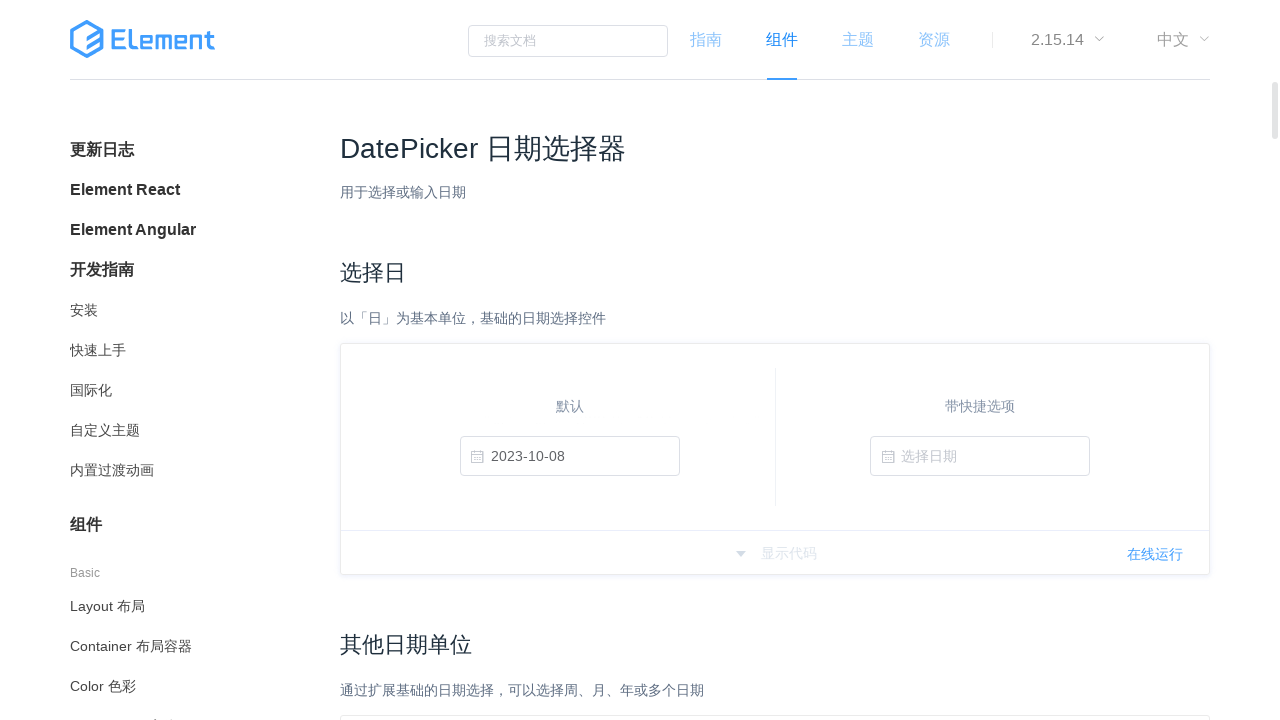

Removed readonly attribute from multi-date picker input
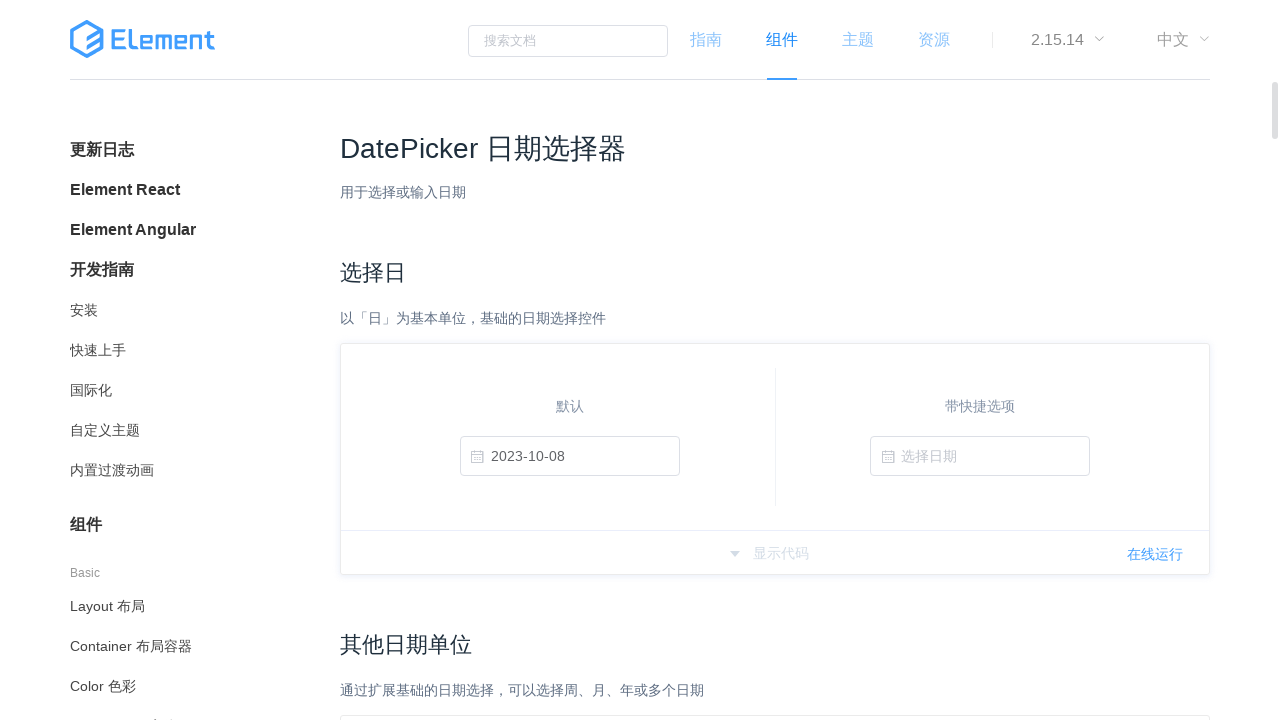

Filled multi-date picker with 2023-10-01, 2023-10-03 on input[placeholder='选择一个或多个日期']
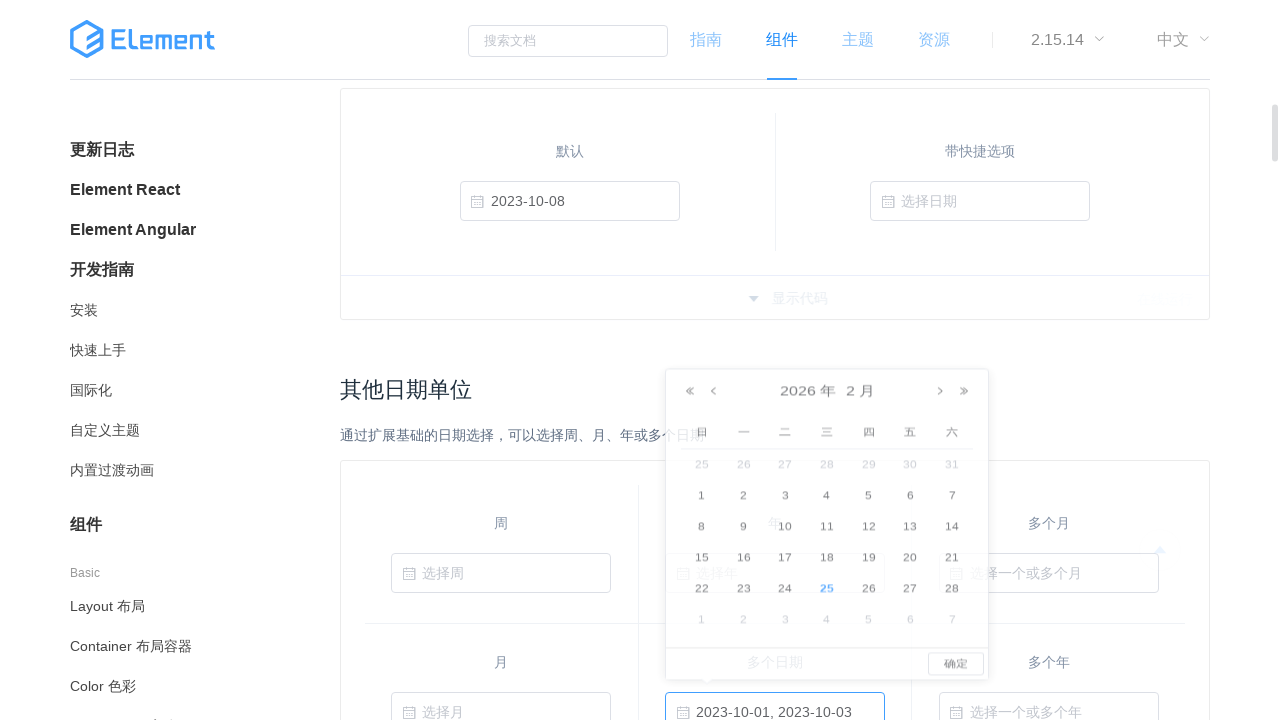

Confirm button became visible
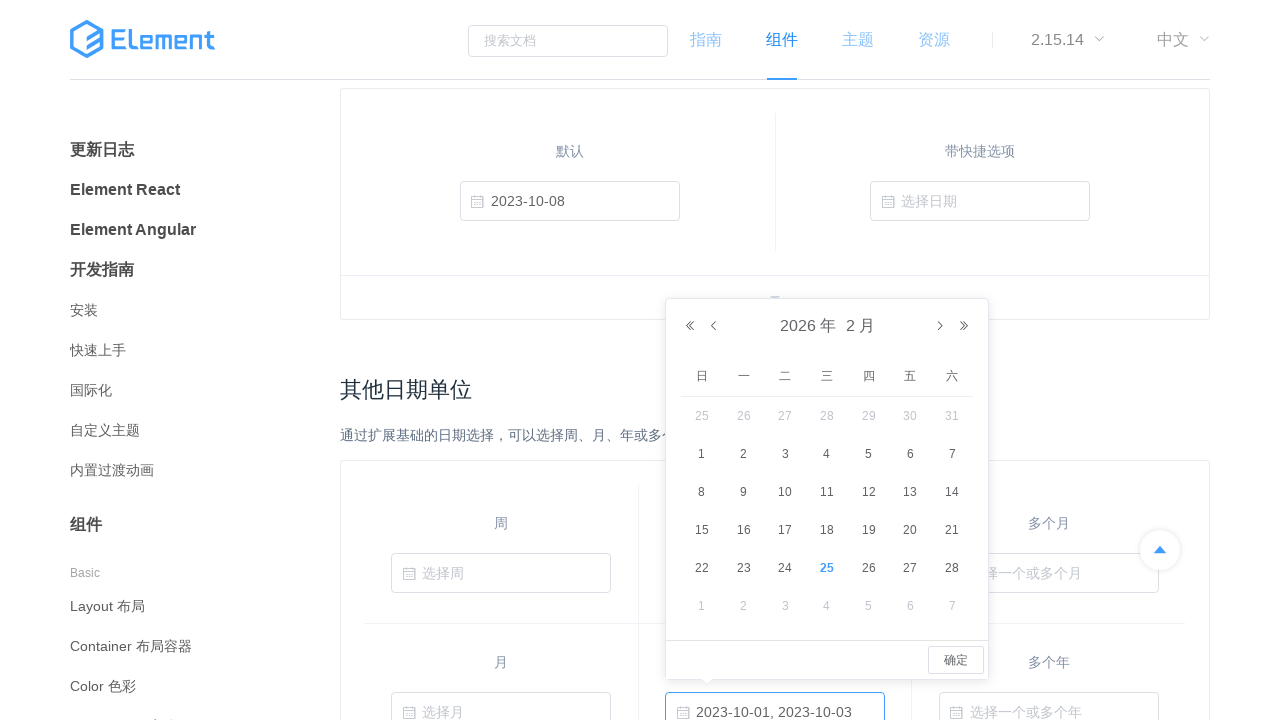

Clicked confirm button to apply date selection at (956, 660) on xpath=//div[@x-placement]//span[contains(text(),'确定')]
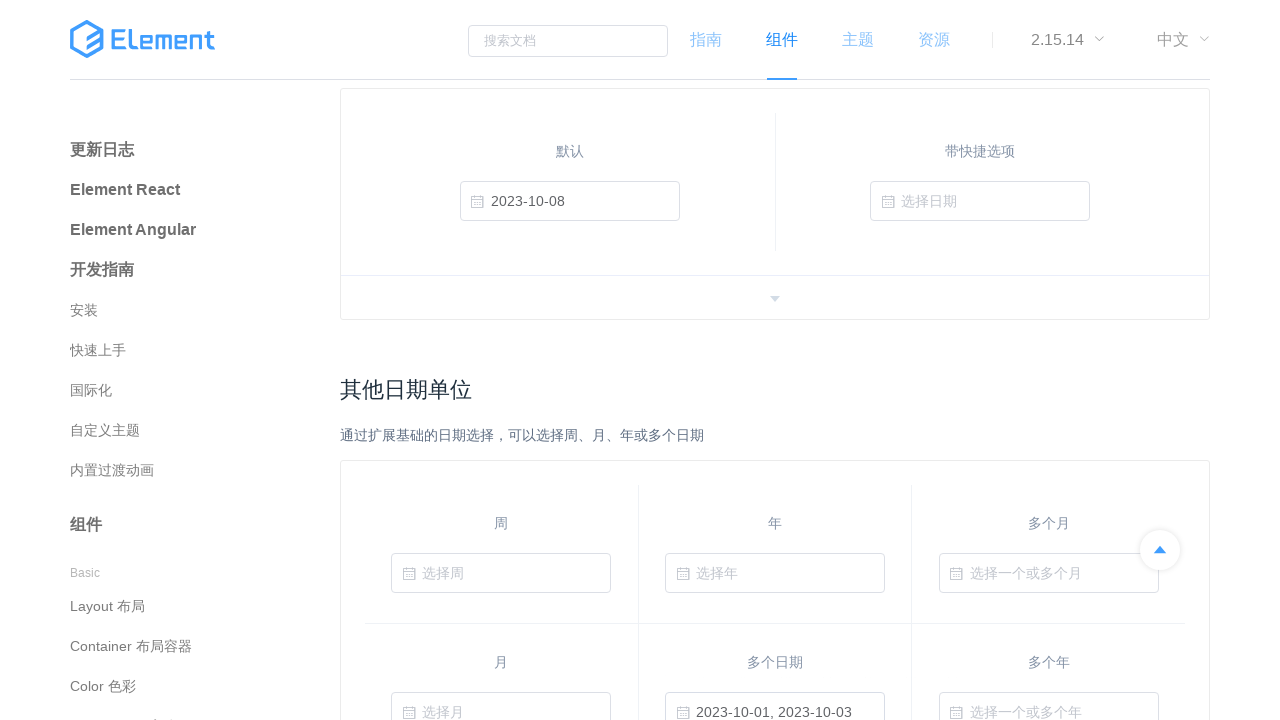

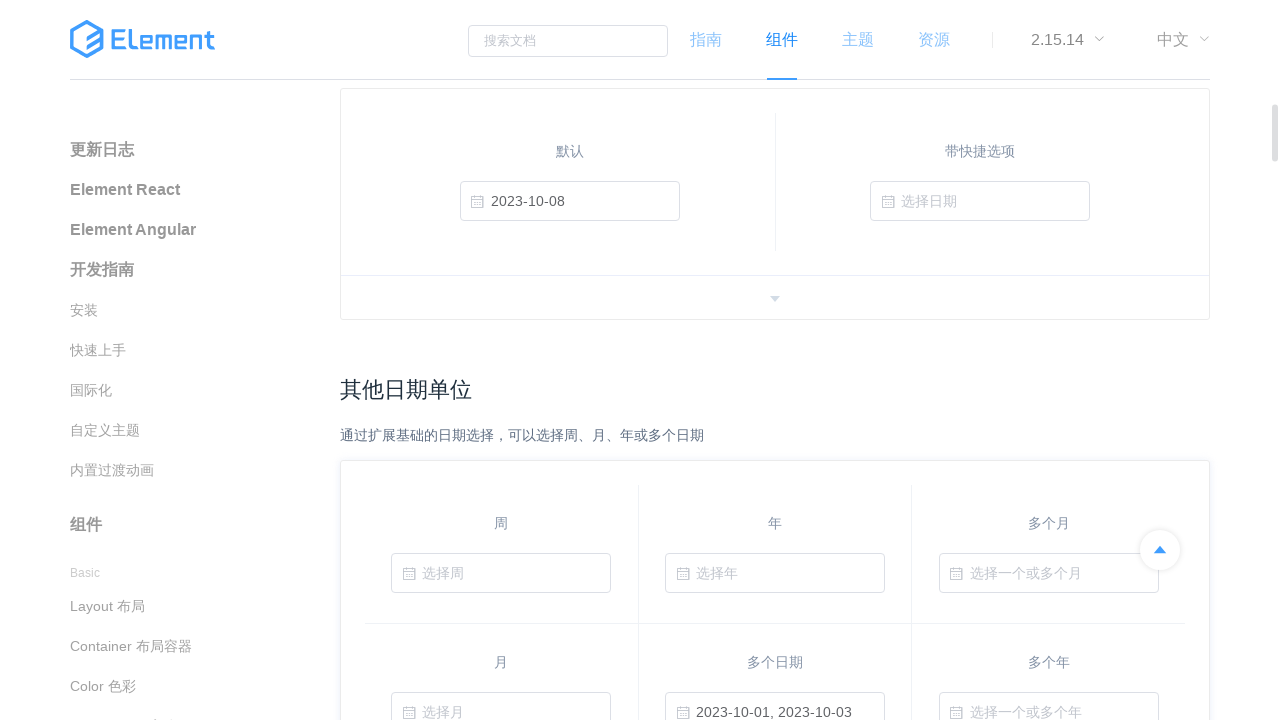